Tests checkbox functionality by verifying initial state, clicking a checkbox, and confirming the state change

Starting URL: https://rahulshettyacademy.com/dropdownsPractise/

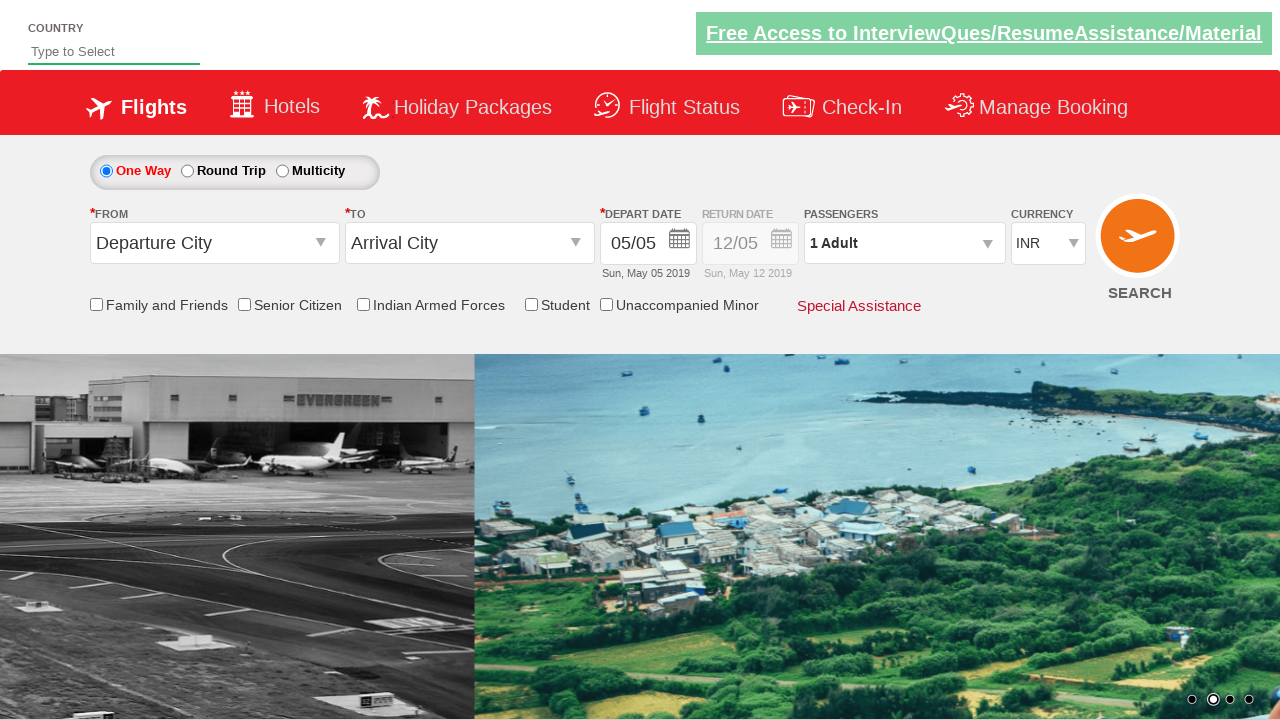

Verified Friends and Family checkbox is initially unchecked
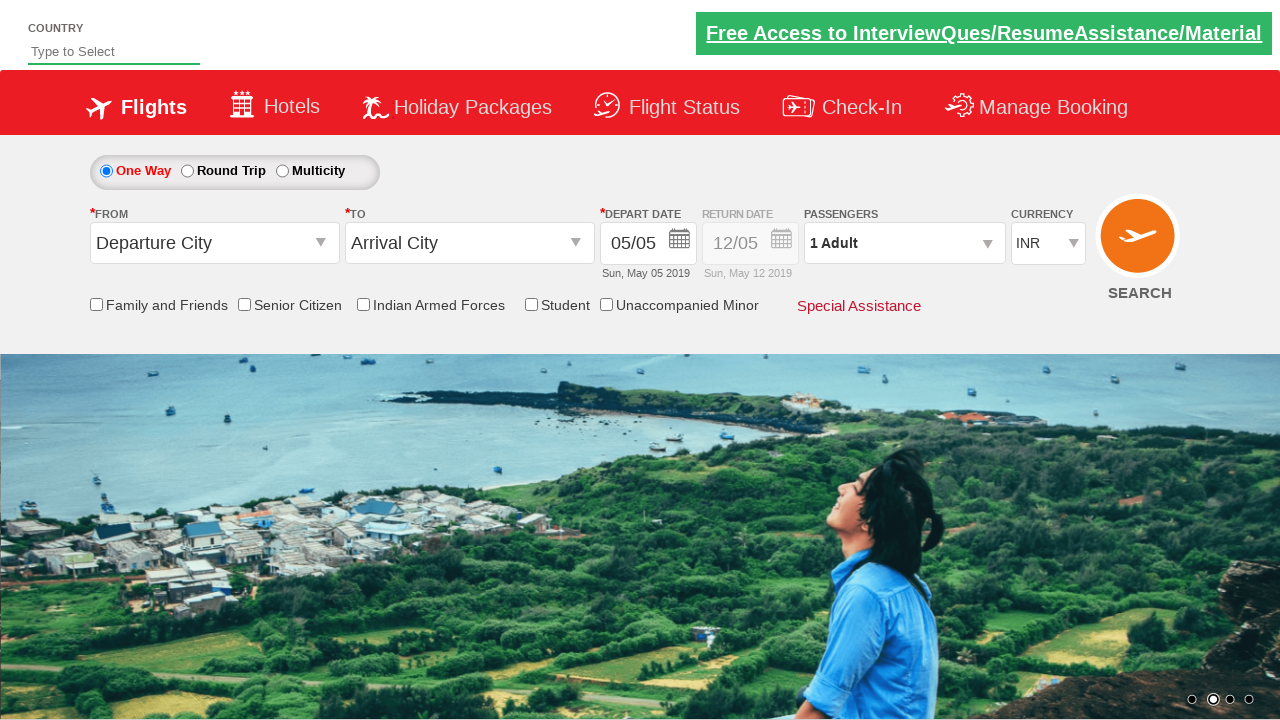

Clicked Friends and Family checkbox at (96, 304) on input[id*='friendsandfamily']
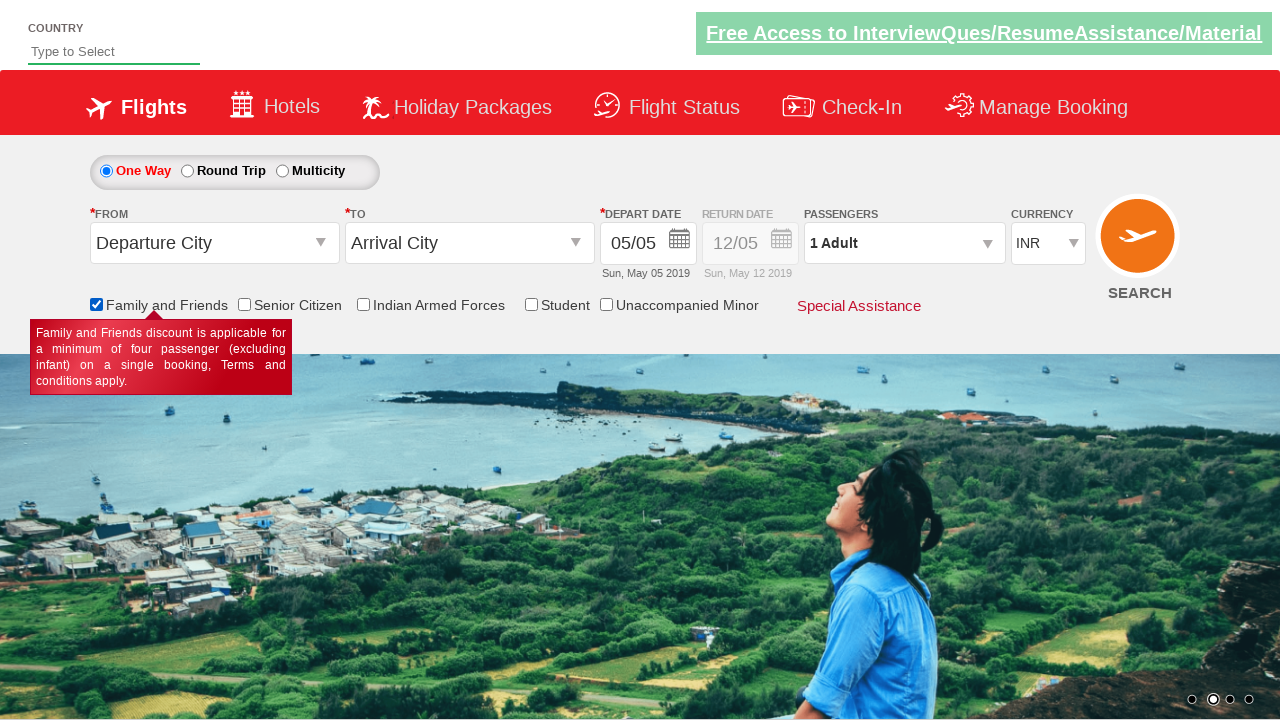

Verified Friends and Family checkbox is now checked
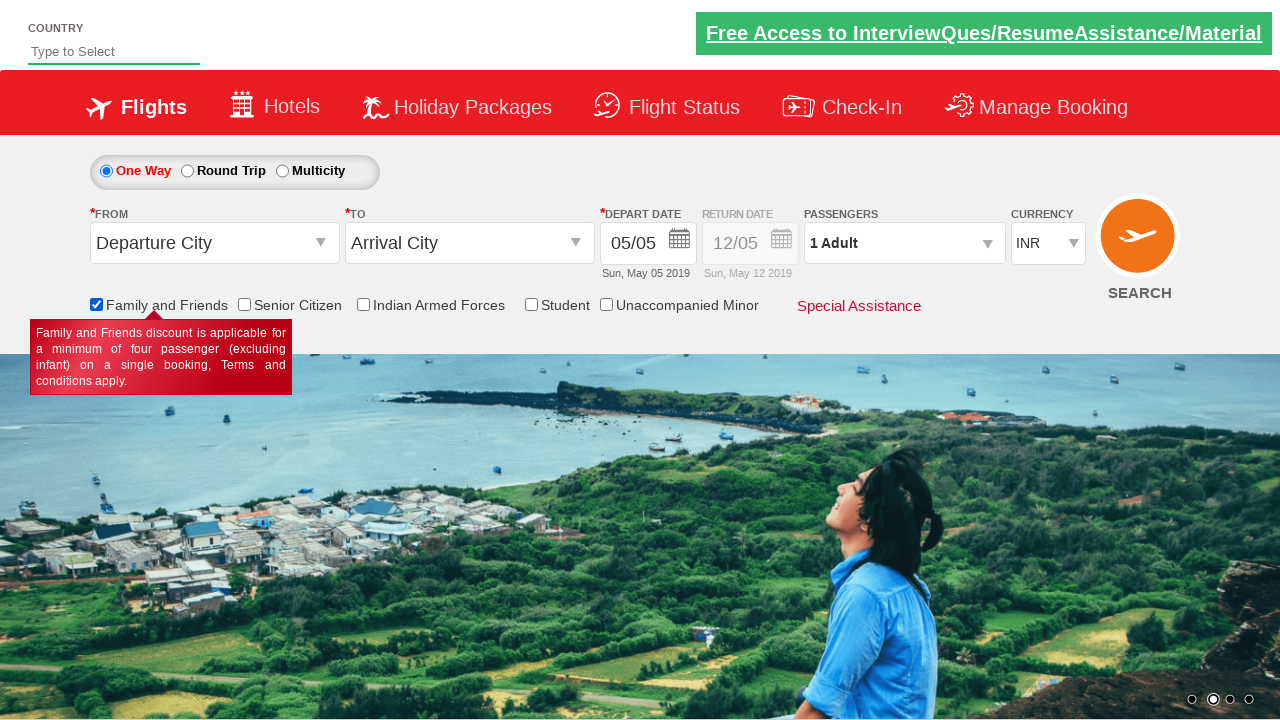

Counted total checkboxes on page: 6
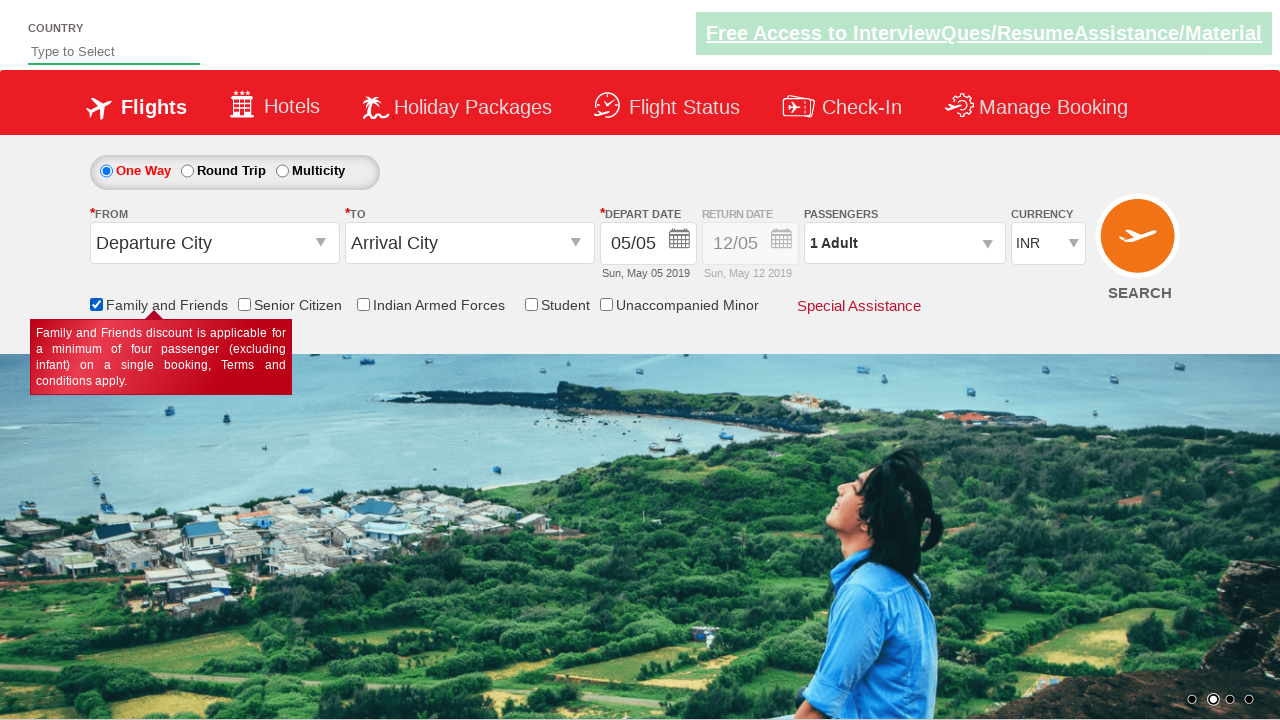

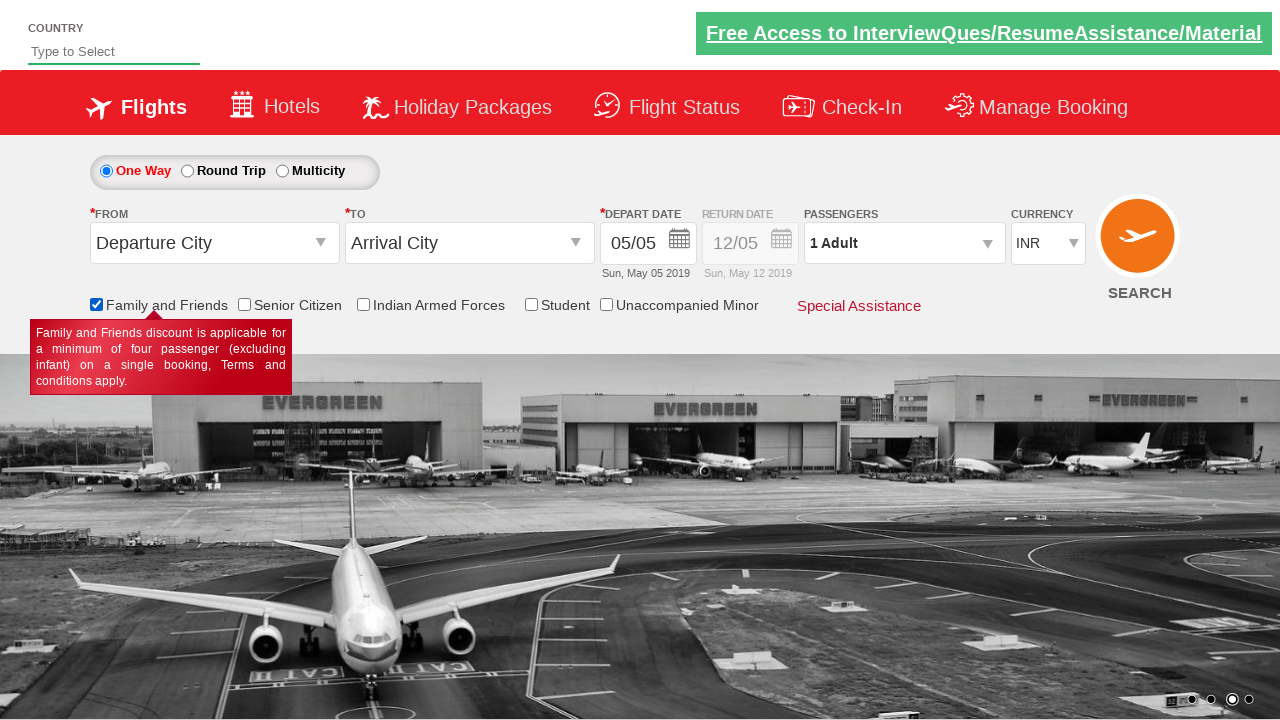